Tests various link functionalities including navigation, finding URLs without clicking, checking for broken links, and counting total links on the page

Starting URL: https://www.leafground.com/link.xhtml

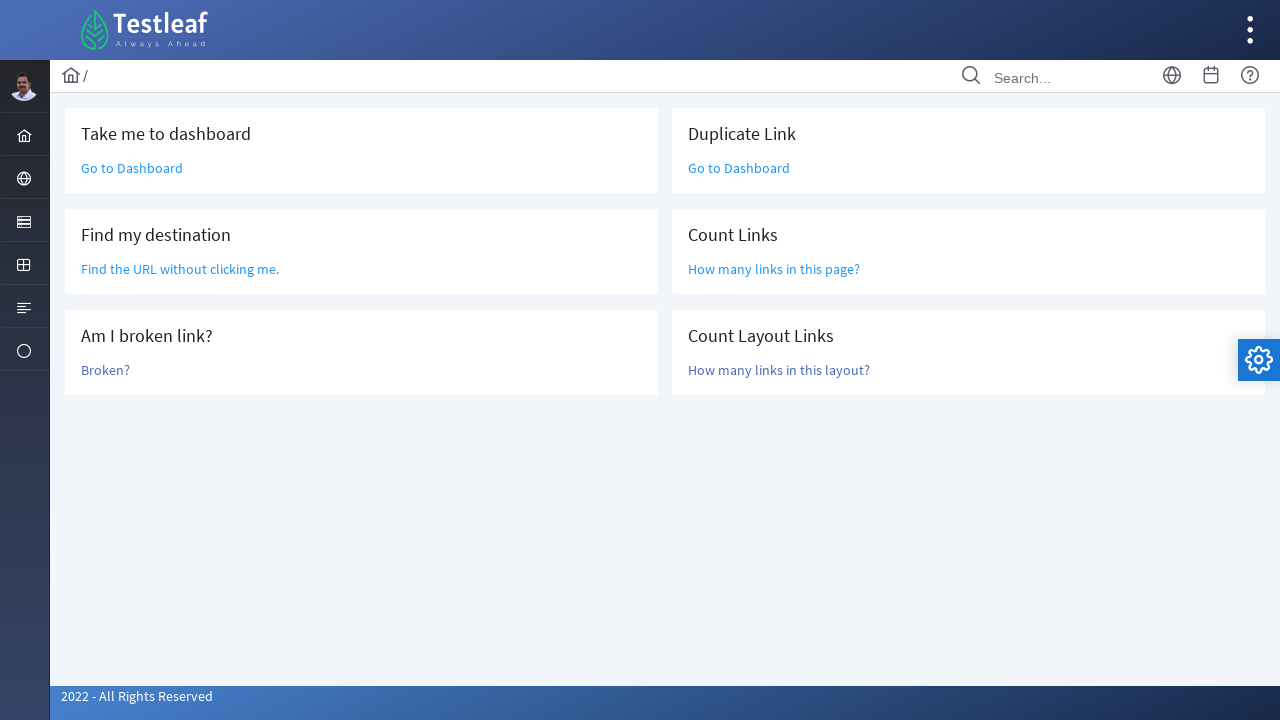

Clicked 'Go to Dashboard' link at (132, 168) on text=Go to Dashboard
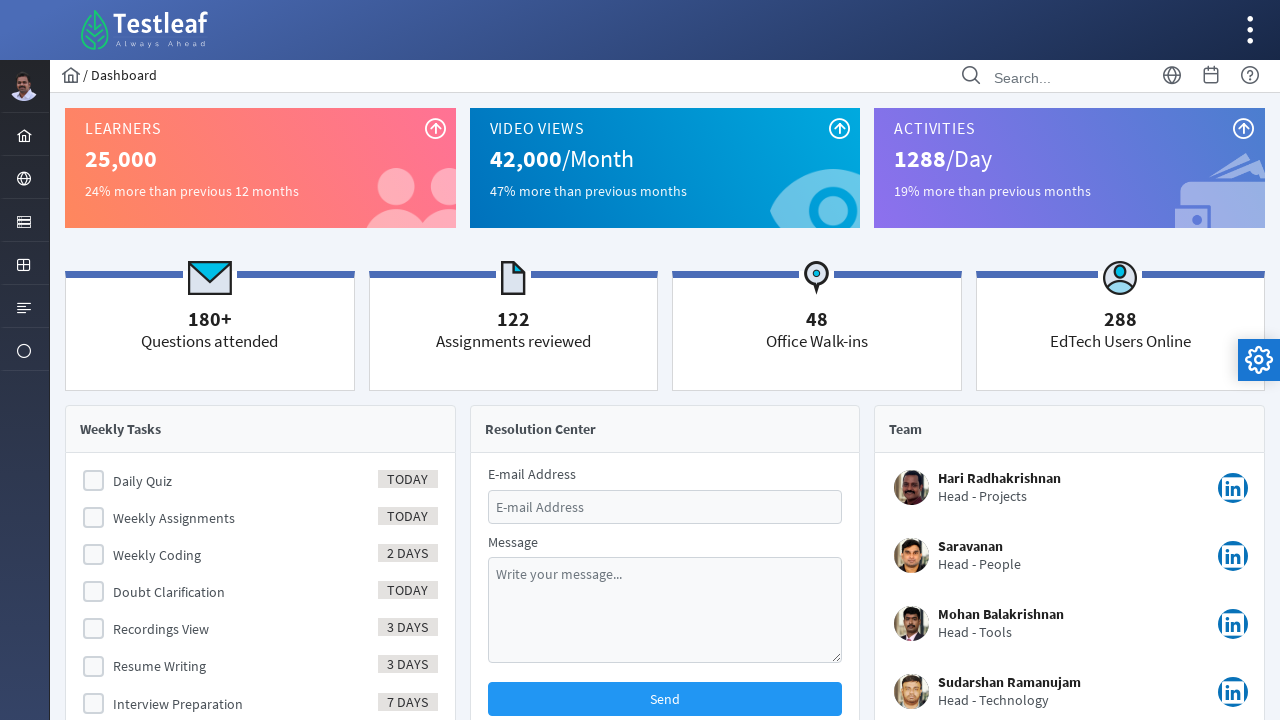

Navigated back to links page
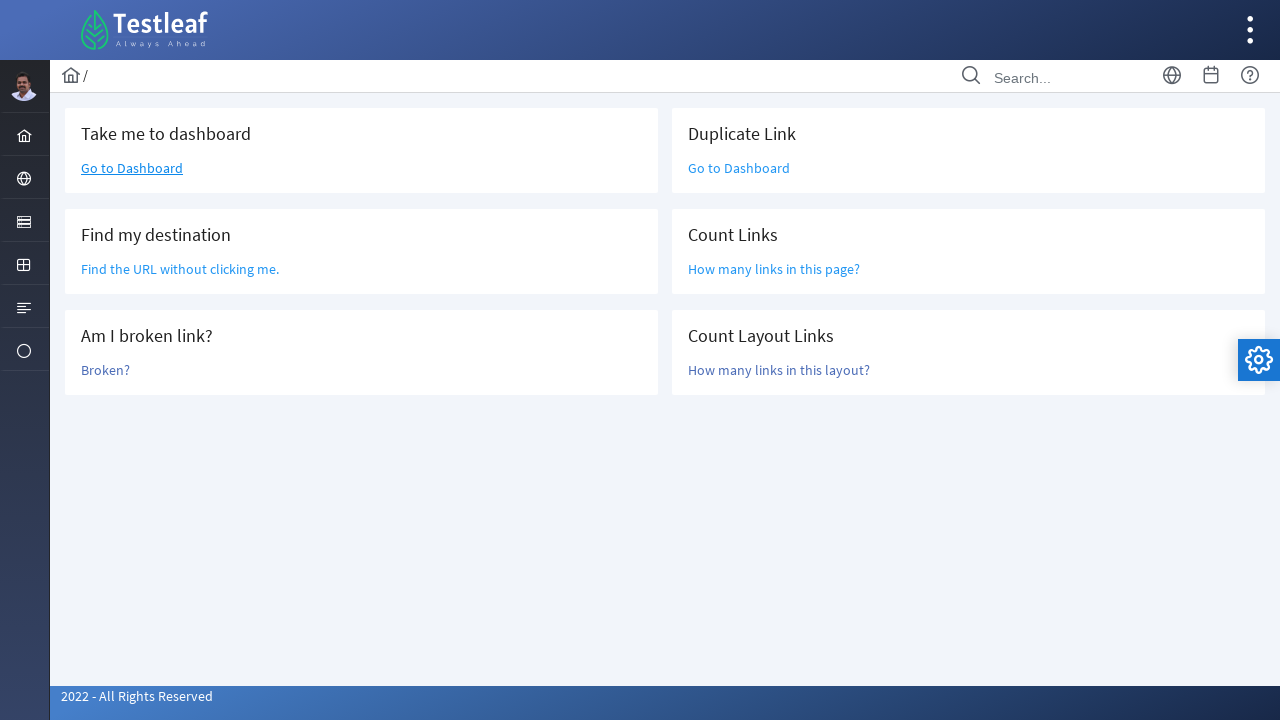

Retrieved href from 'Find the URL' link: /grid.xhtml
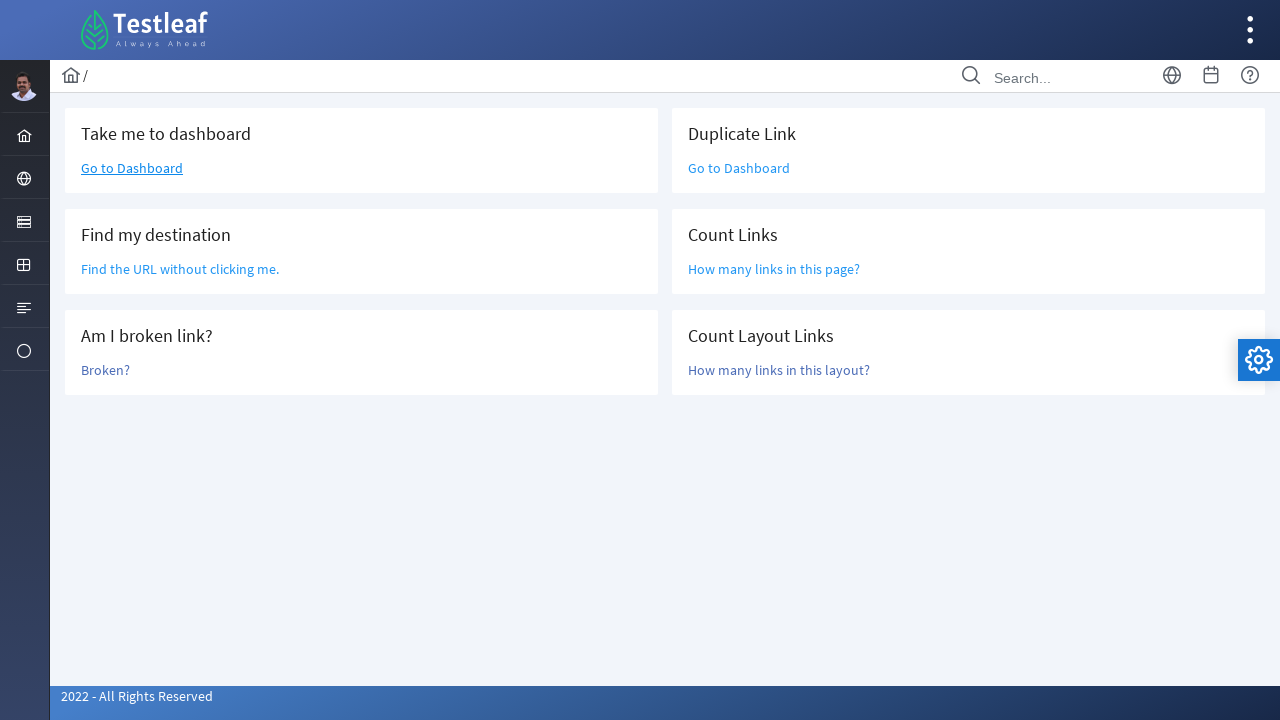

Clicked 'Broken?' link to check for broken link at (106, 370) on text=Broken?
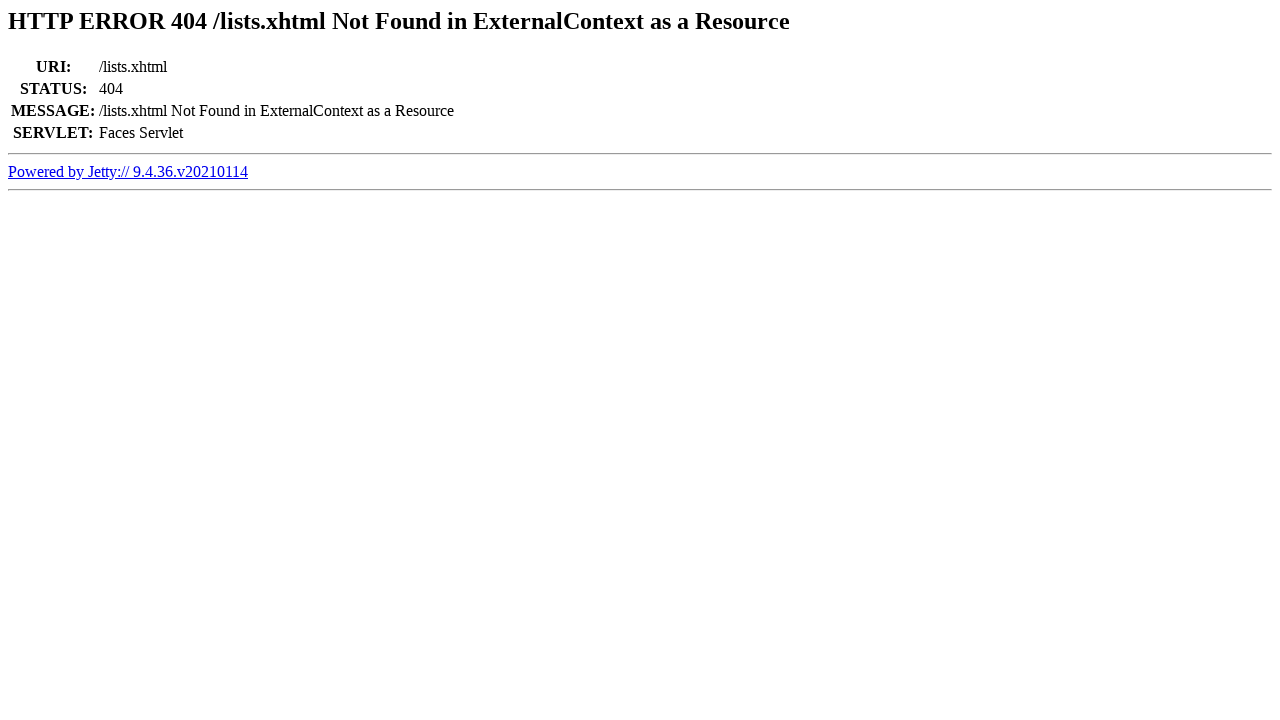

Retrieved page title: Error 404 /lists.xhtml Not Found in ExternalContext as a Resource
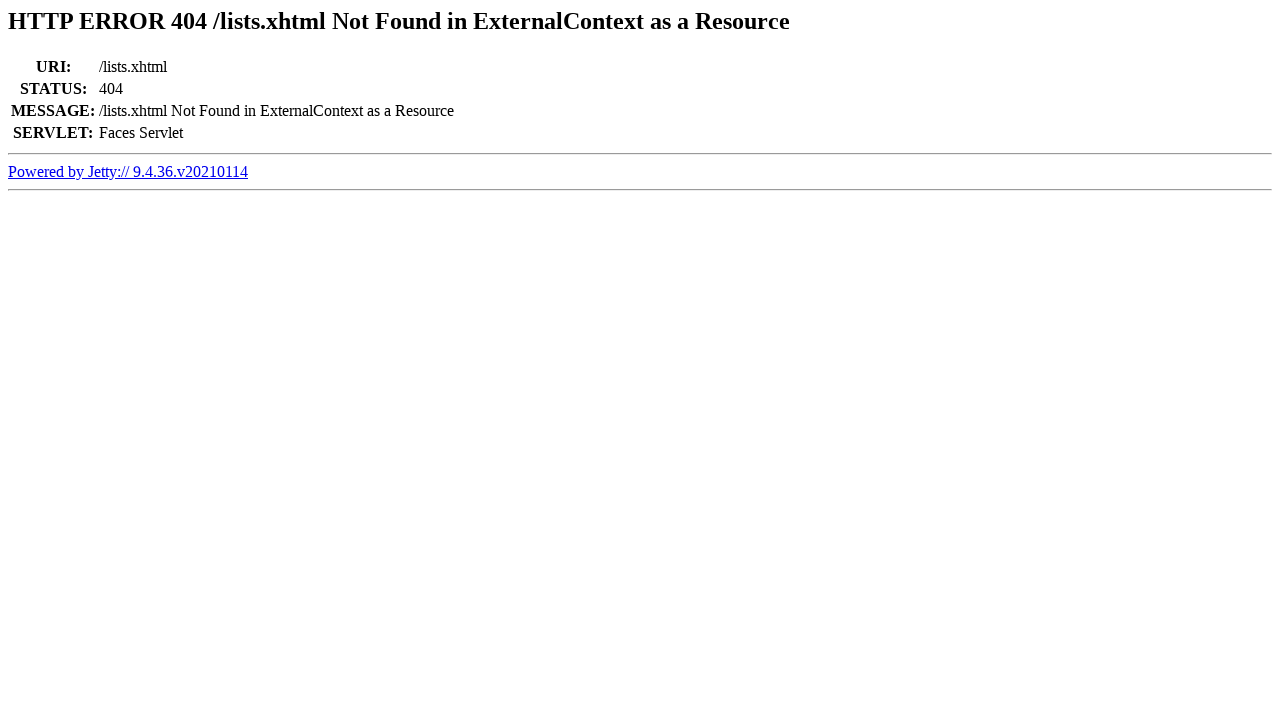

Navigated back from broken link page
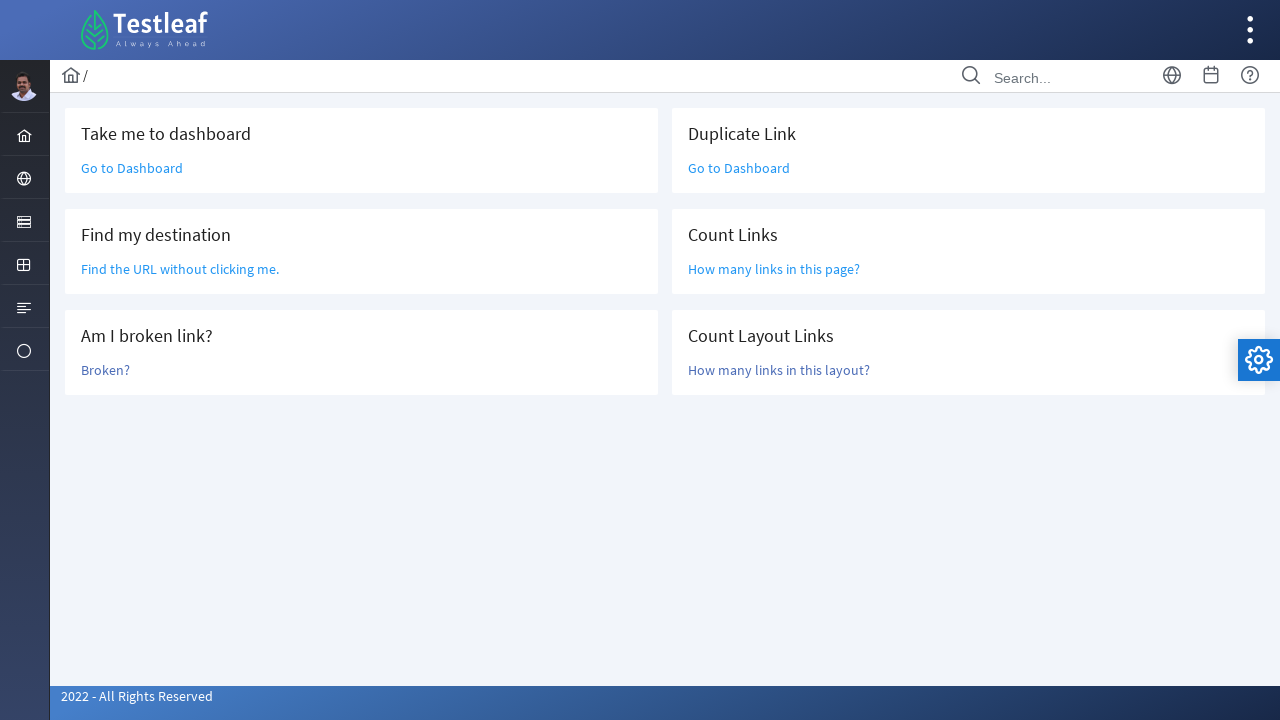

Clicked 'Go to Dashboard' link again at (132, 168) on text=Go to Dashboard
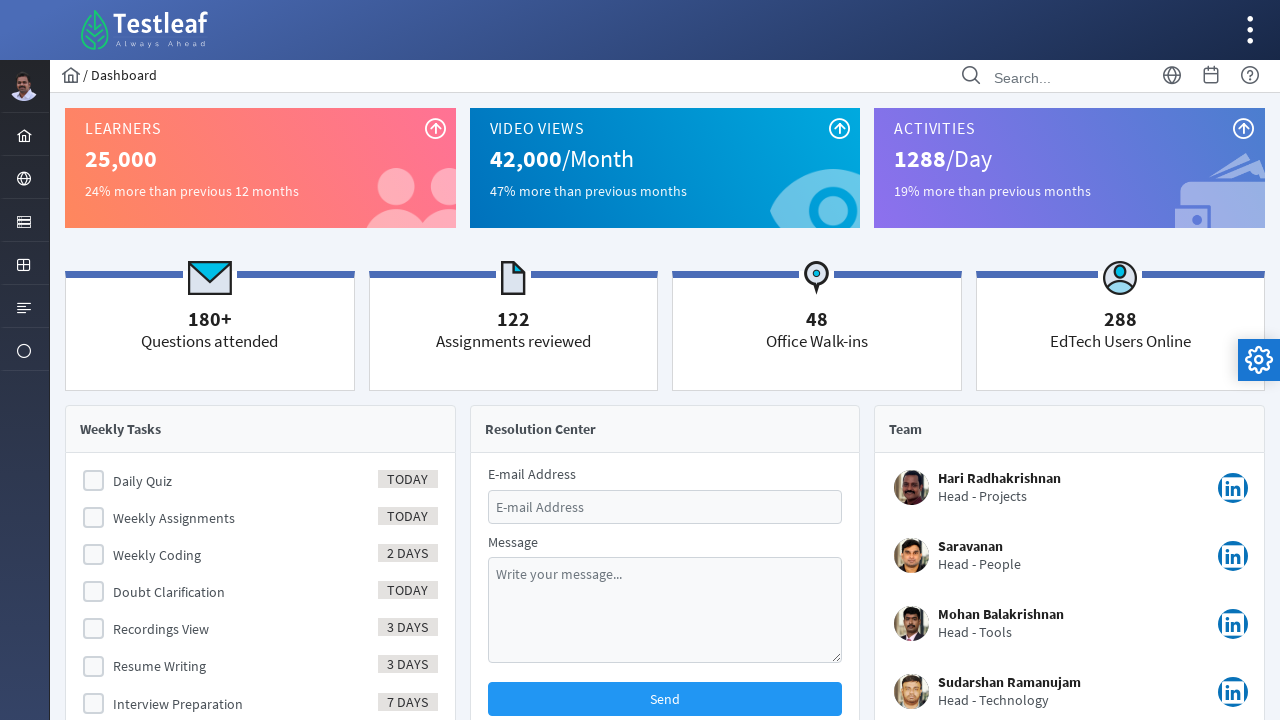

Navigated back to links page again
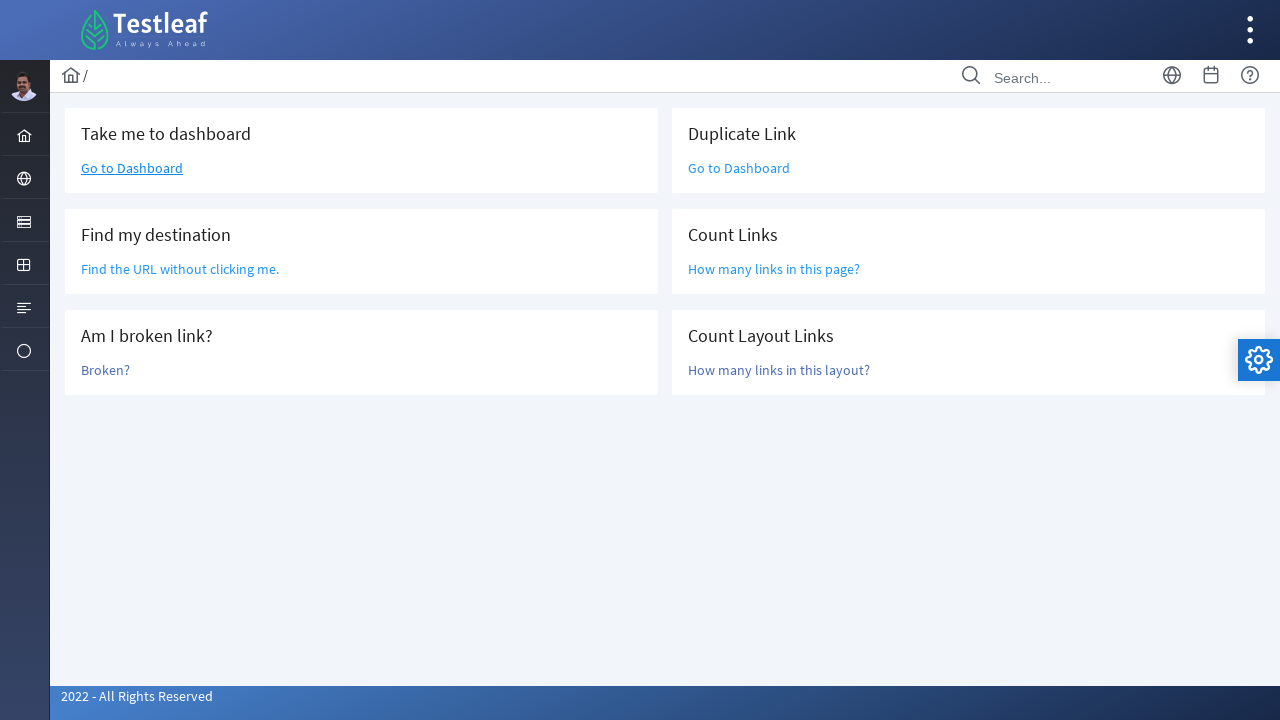

Counted total links on page: 47
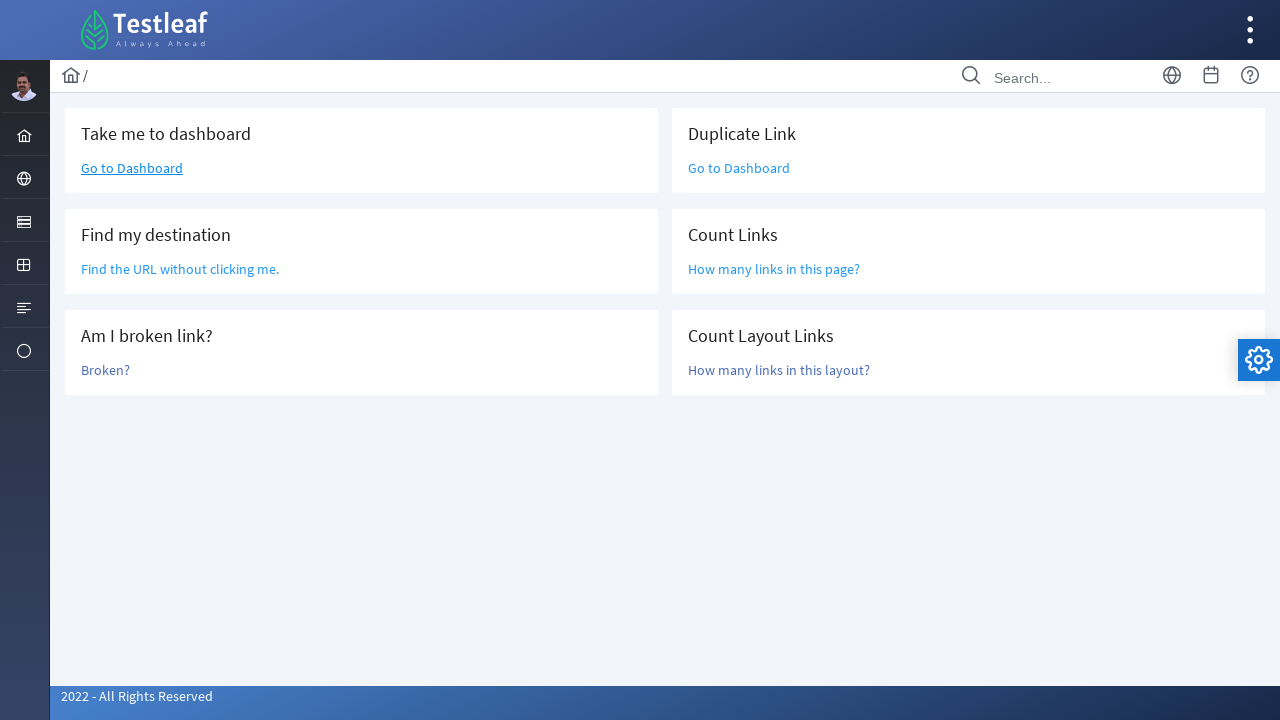

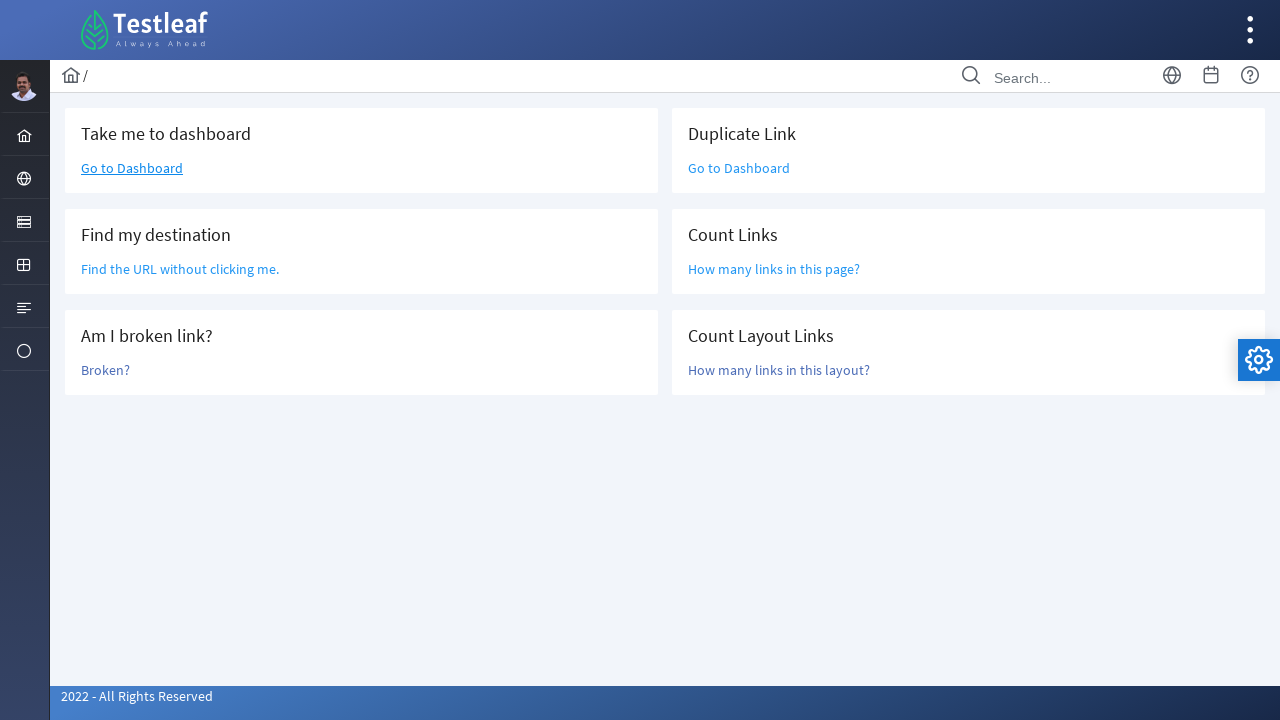